Tests handling of frames and iframes by switching between multiple frames on a demo page and filling text inputs within each frame.

Starting URL: https://ui.vision/demo/webtest/frames/

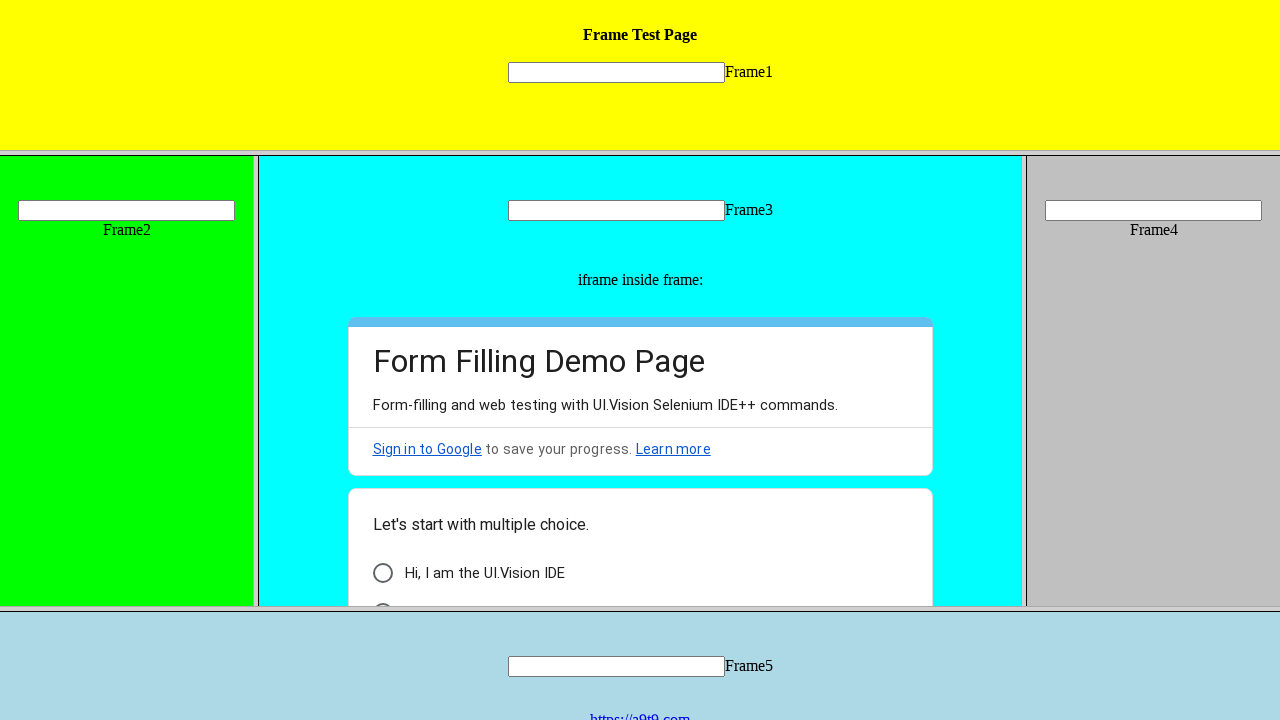

Located first frame element
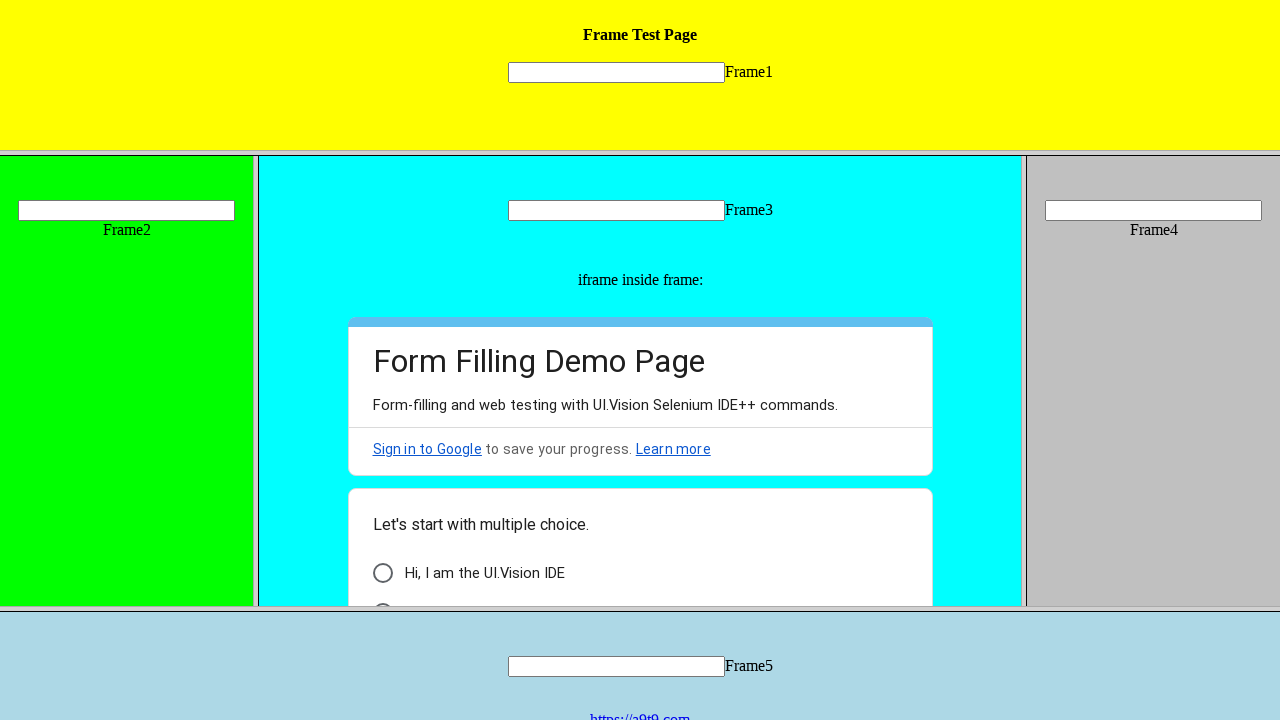

Filled text input in frame 1 with 'welcome' on frame >> nth=0 >> internal:control=enter-frame >> input[name='mytext1']
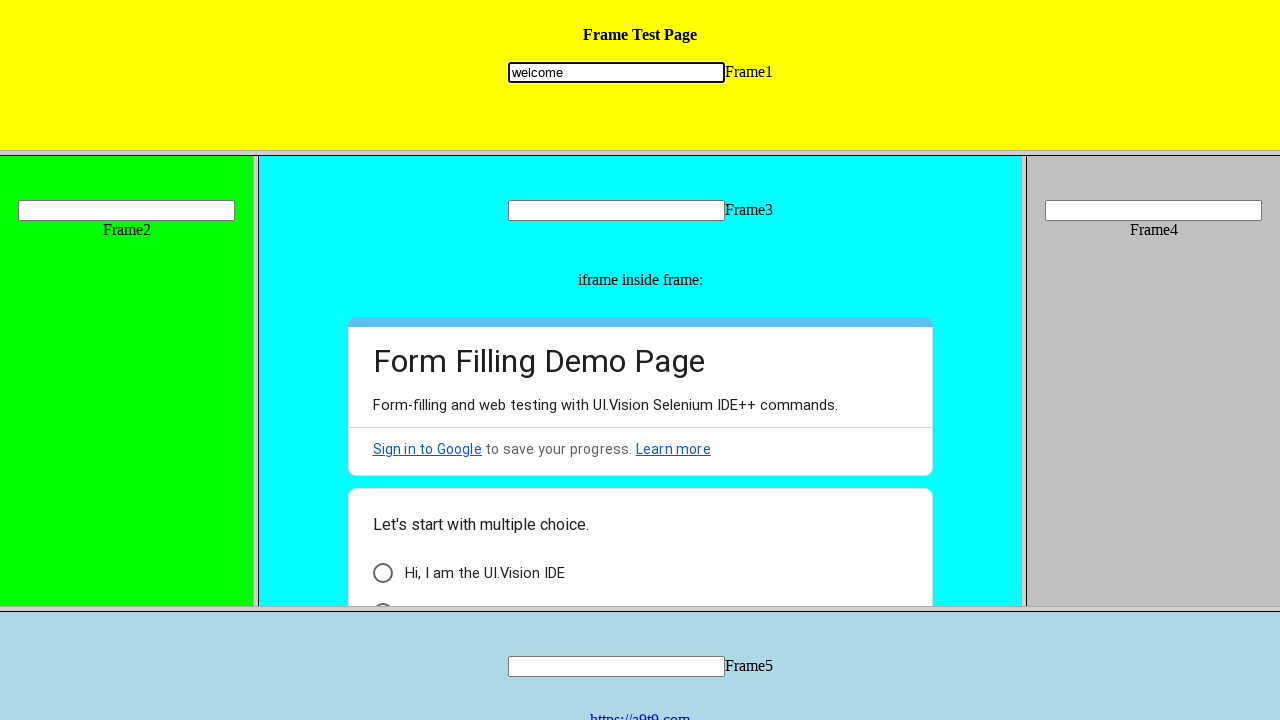

Located second frame element
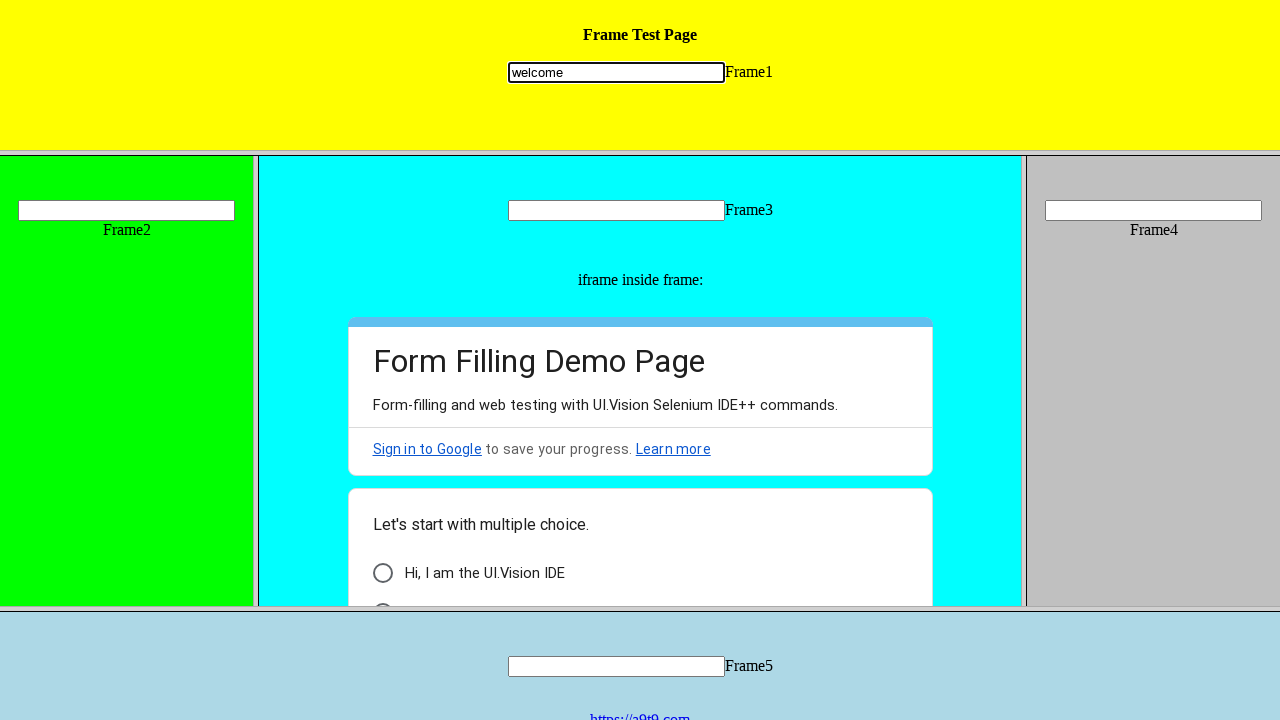

Filled text input in frame 2 with 'selenium' on frame >> nth=1 >> internal:control=enter-frame >> input[name='mytext2']
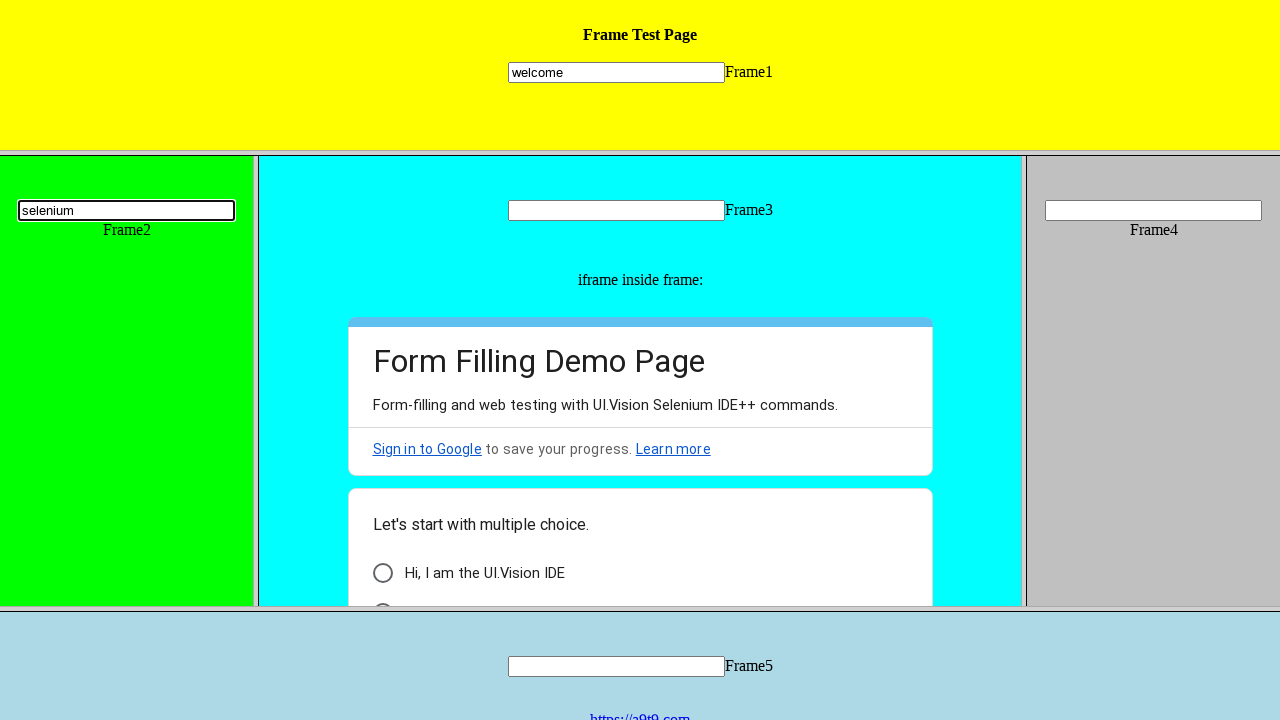

Located third frame element
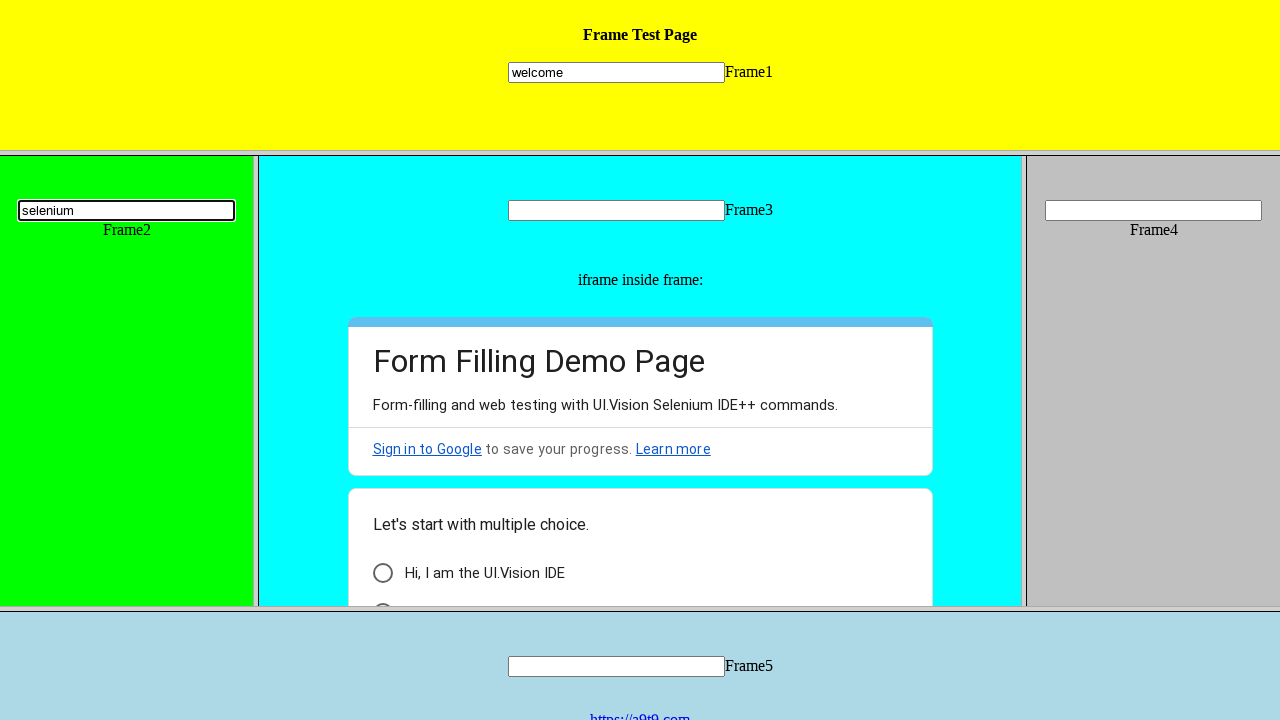

Filled text input in frame 3 with 'java' on frame >> nth=2 >> internal:control=enter-frame >> input[name='mytext3']
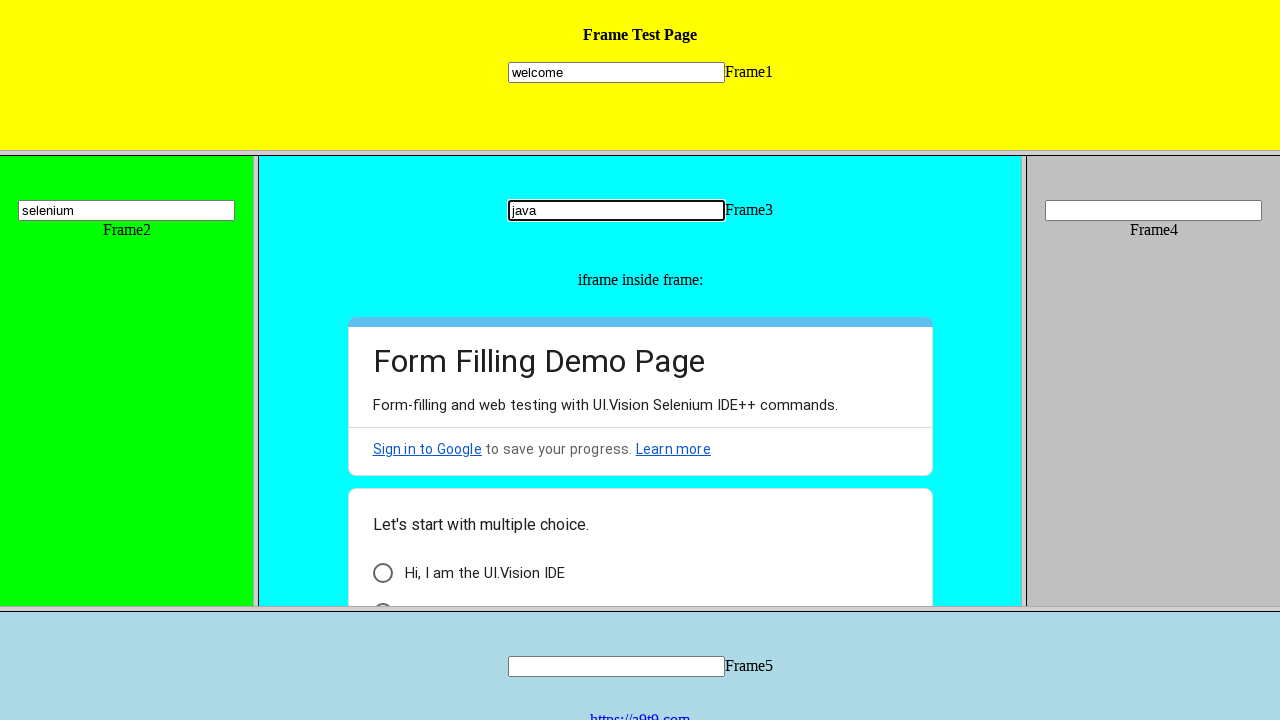

Located nested iframe within frame 3
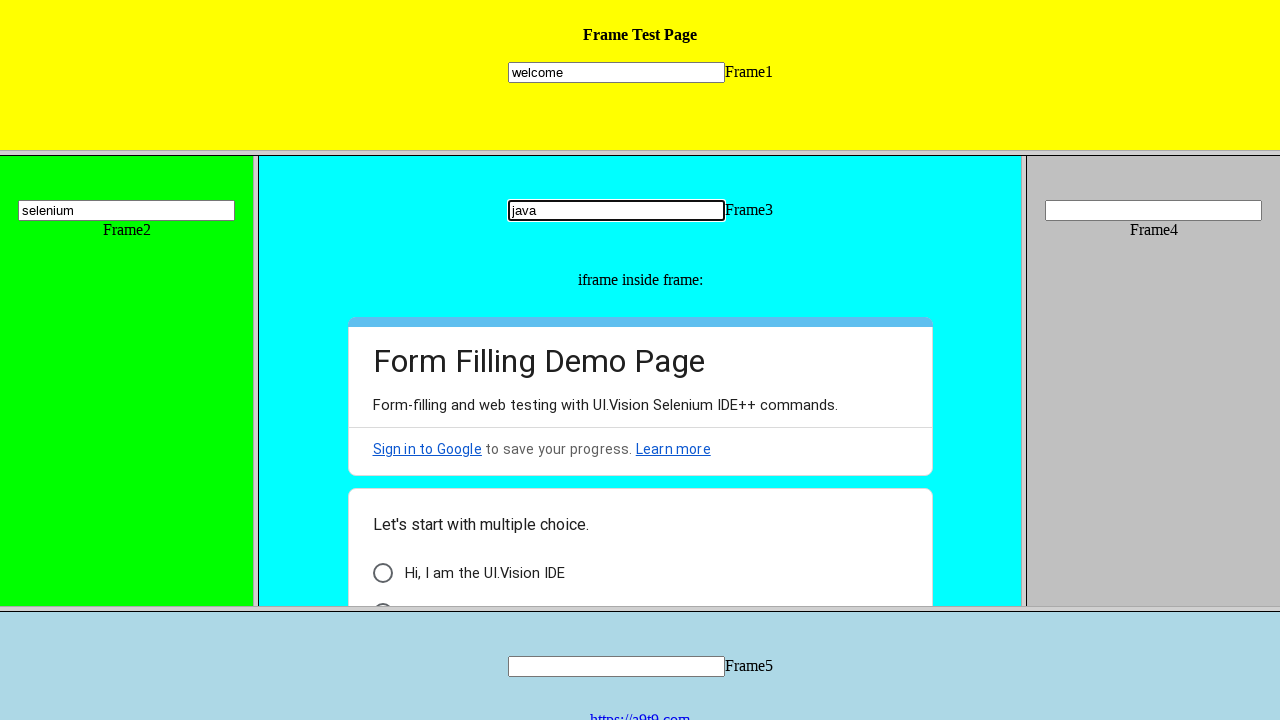

Waited for nested iframe body to become visible
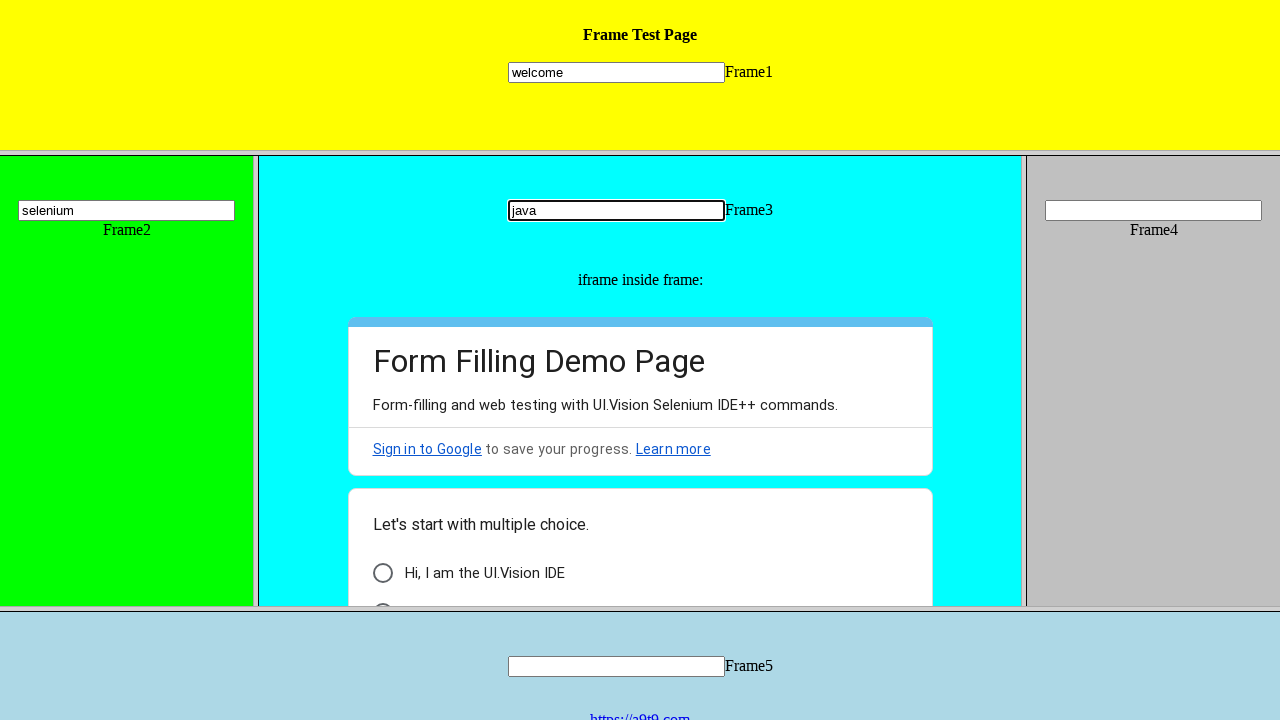

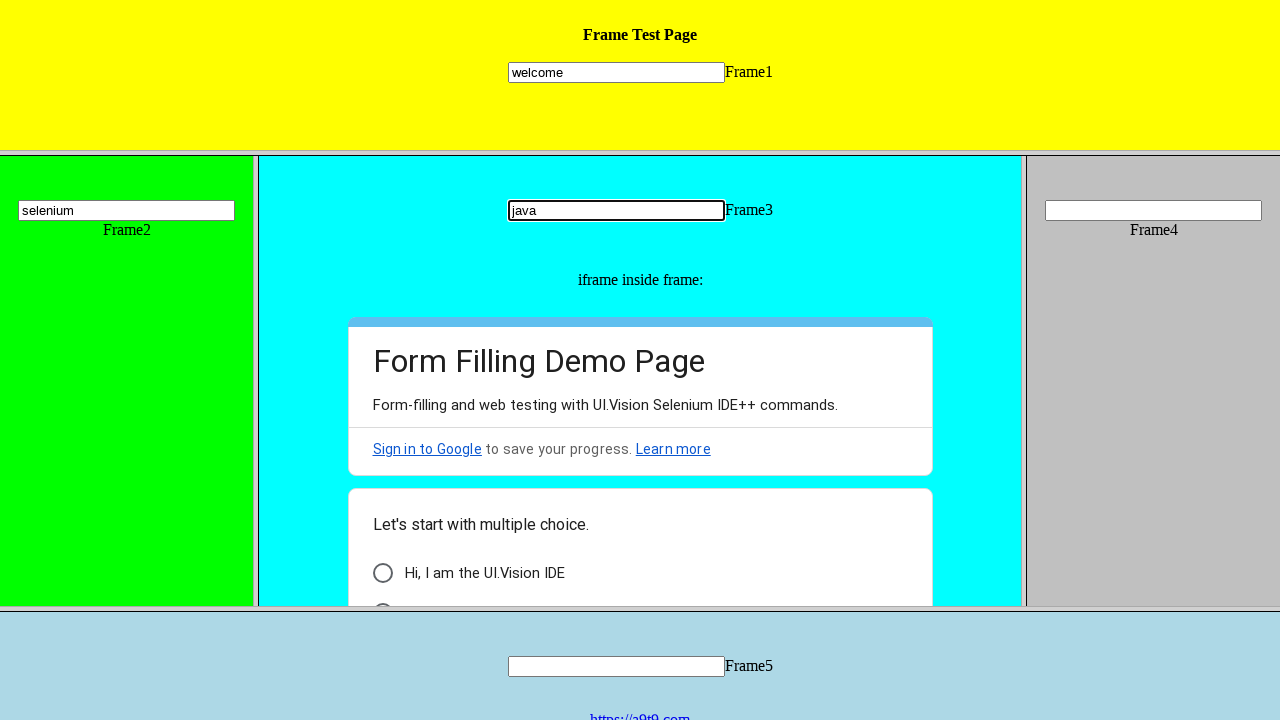